Tests the modal functionality by opening and closing a modal dialog

Starting URL: https://formy-project.herokuapp.com/

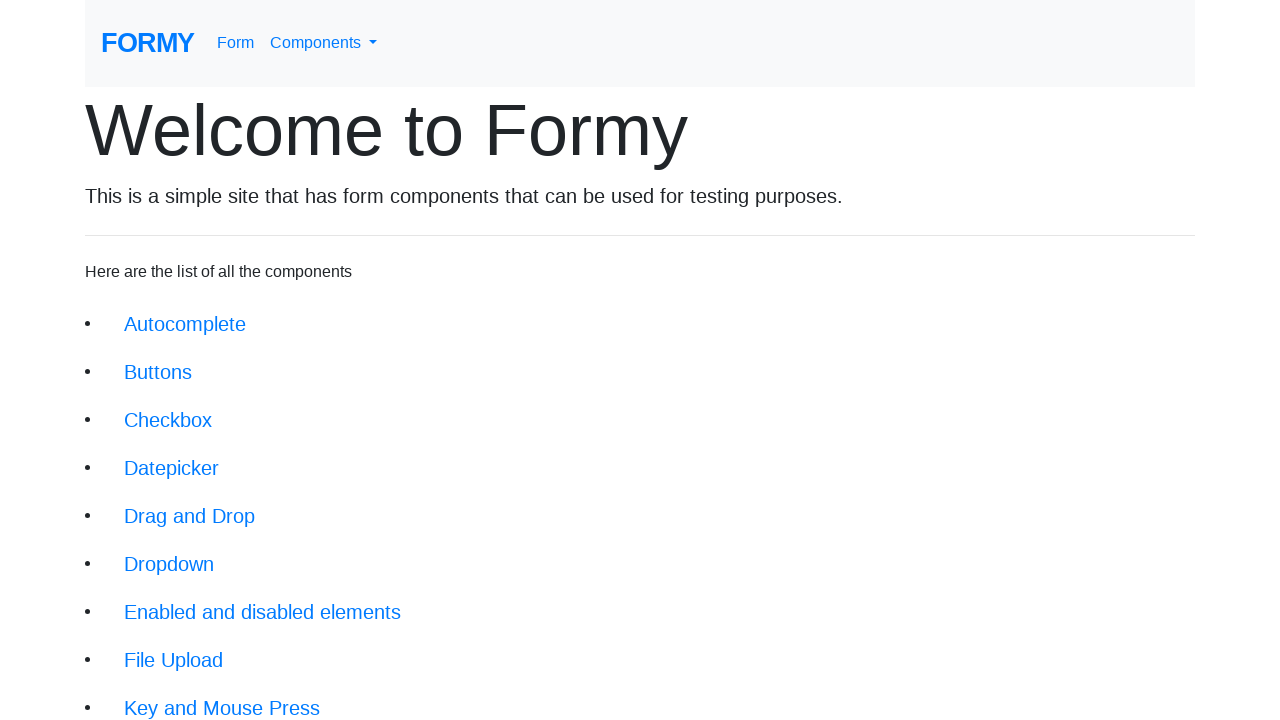

Clicked on Modal link in navigation at (151, 504) on xpath=//div/div/li/a[@href='/modal']
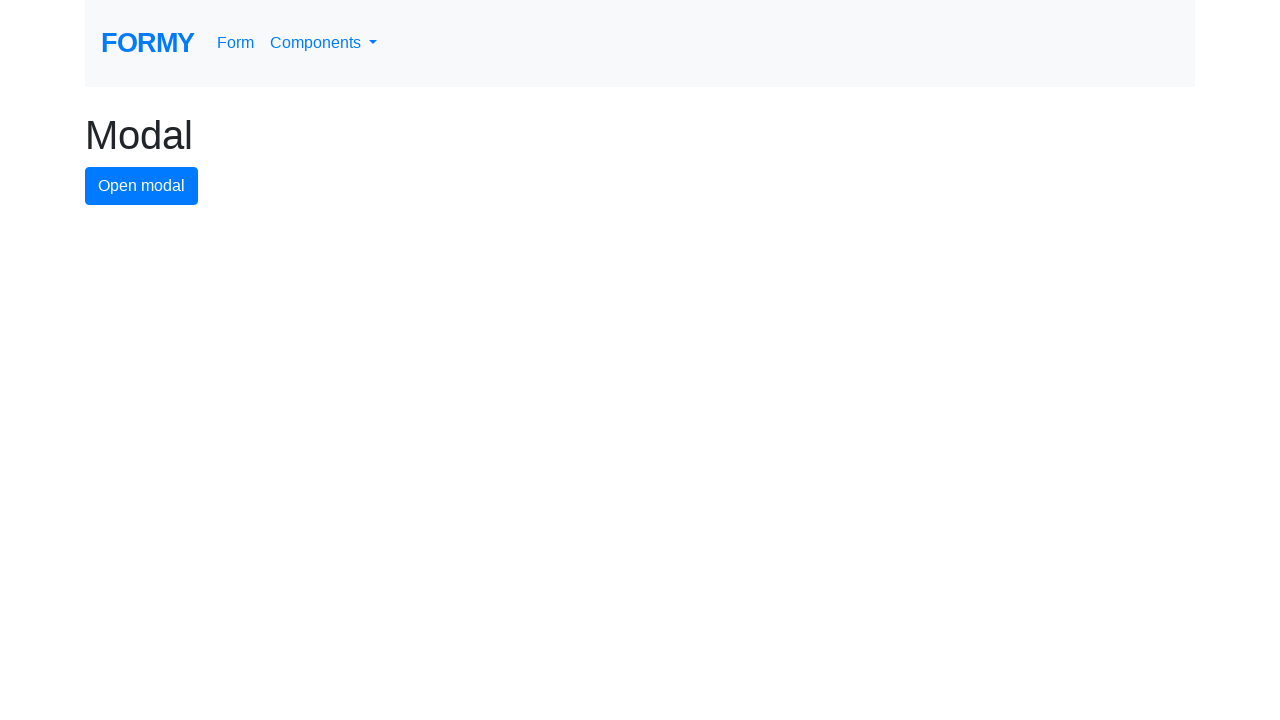

Clicked button to open modal dialog at (142, 186) on xpath=//form/button[@type='button']
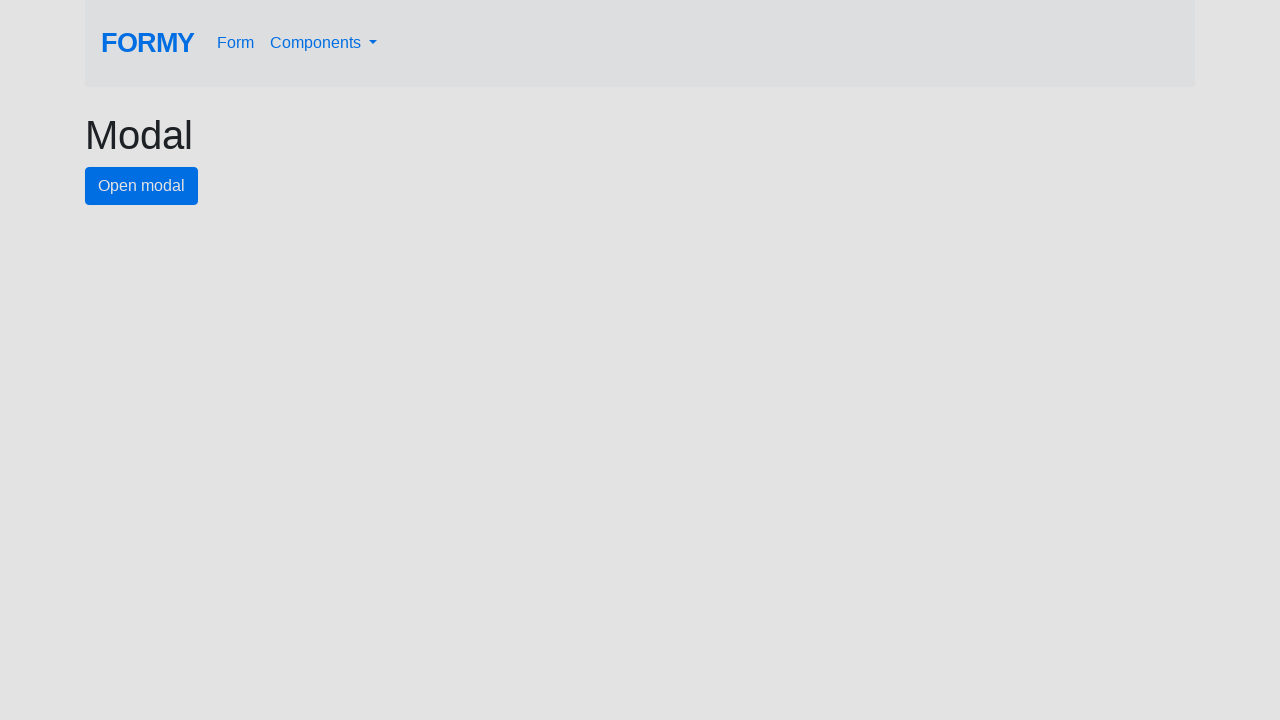

Clicked close button to dismiss modal at (782, 184) on #close-button
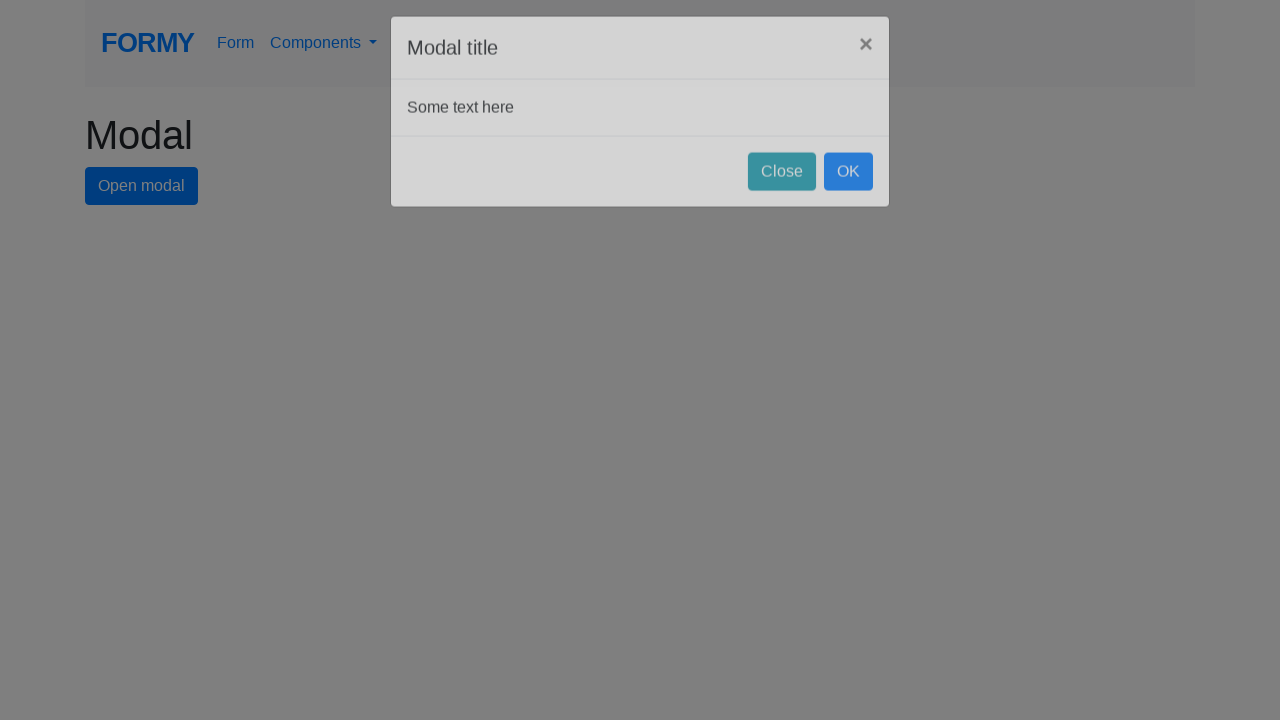

Verified Modal heading is still visible after closing modal dialog
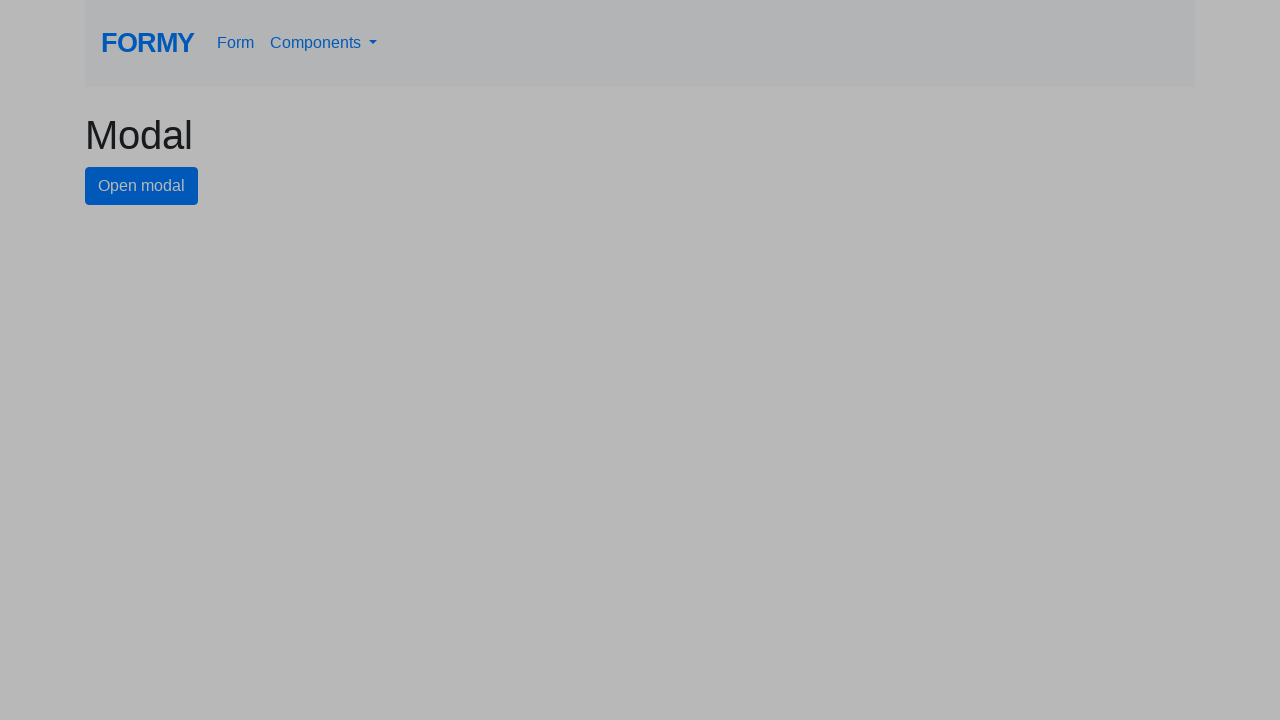

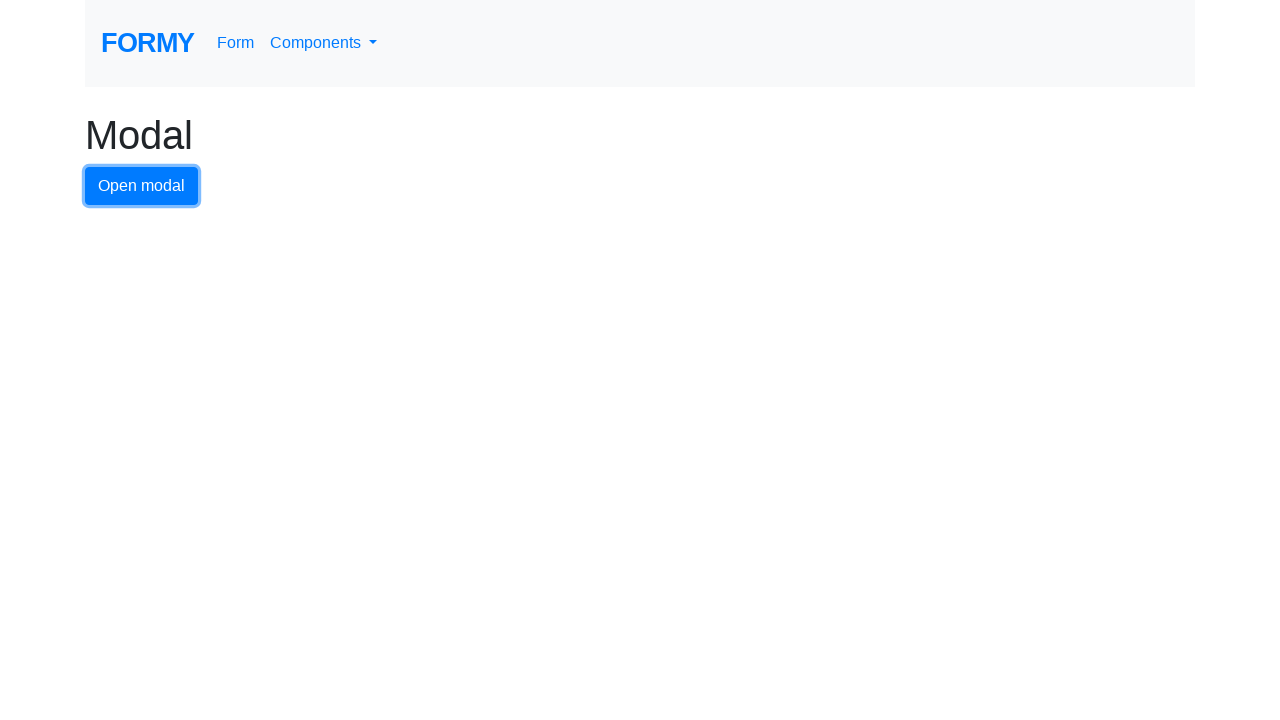